Tests alert popup functionality by clicking a button that triggers an alert box and then accepting/dismissing the alert

Starting URL: https://demo.automationtesting.in/Alerts.html

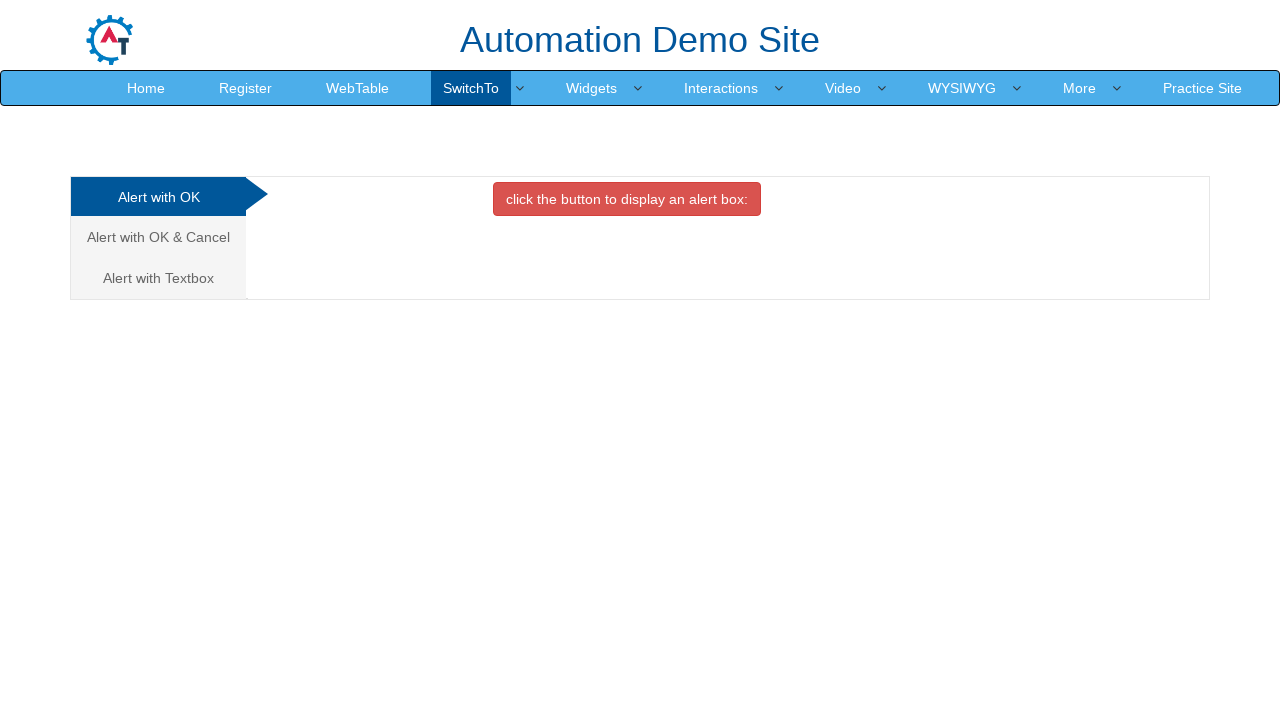

Clicked button to display alert box at (627, 199) on xpath=//button[contains(text(),'click the button to display an  alert box')]
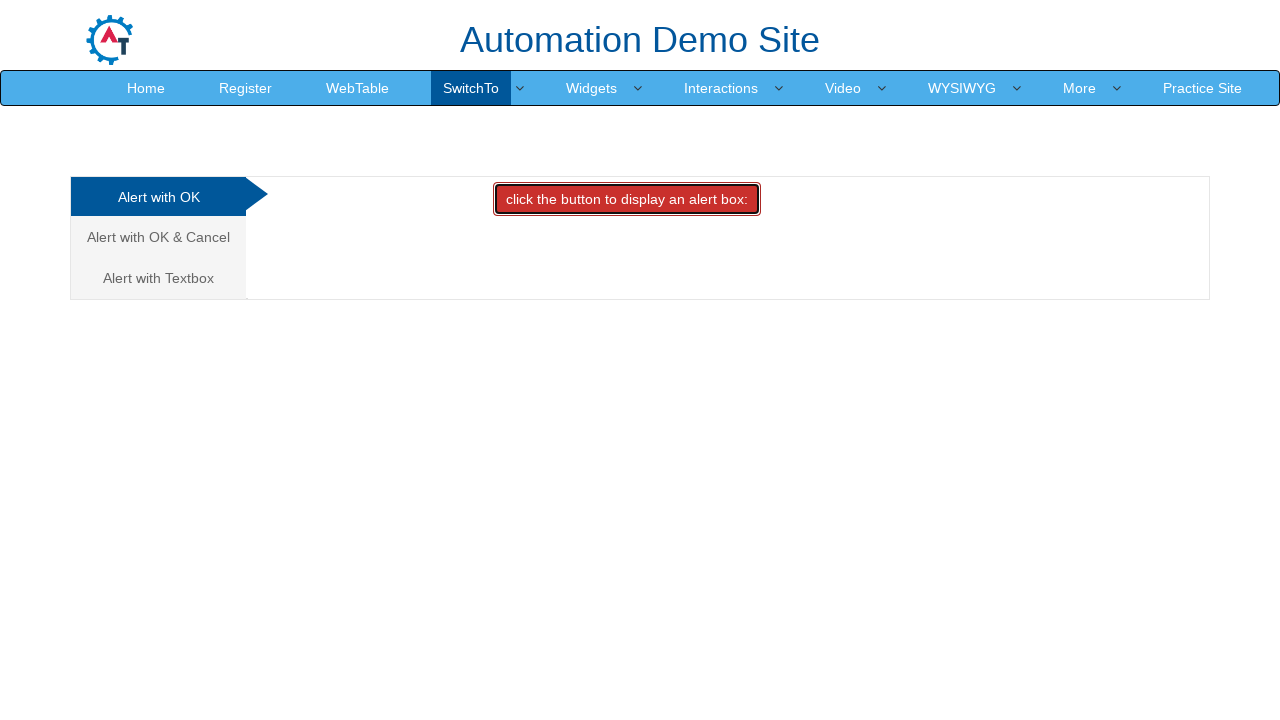

Set up dialog handler to accept alert
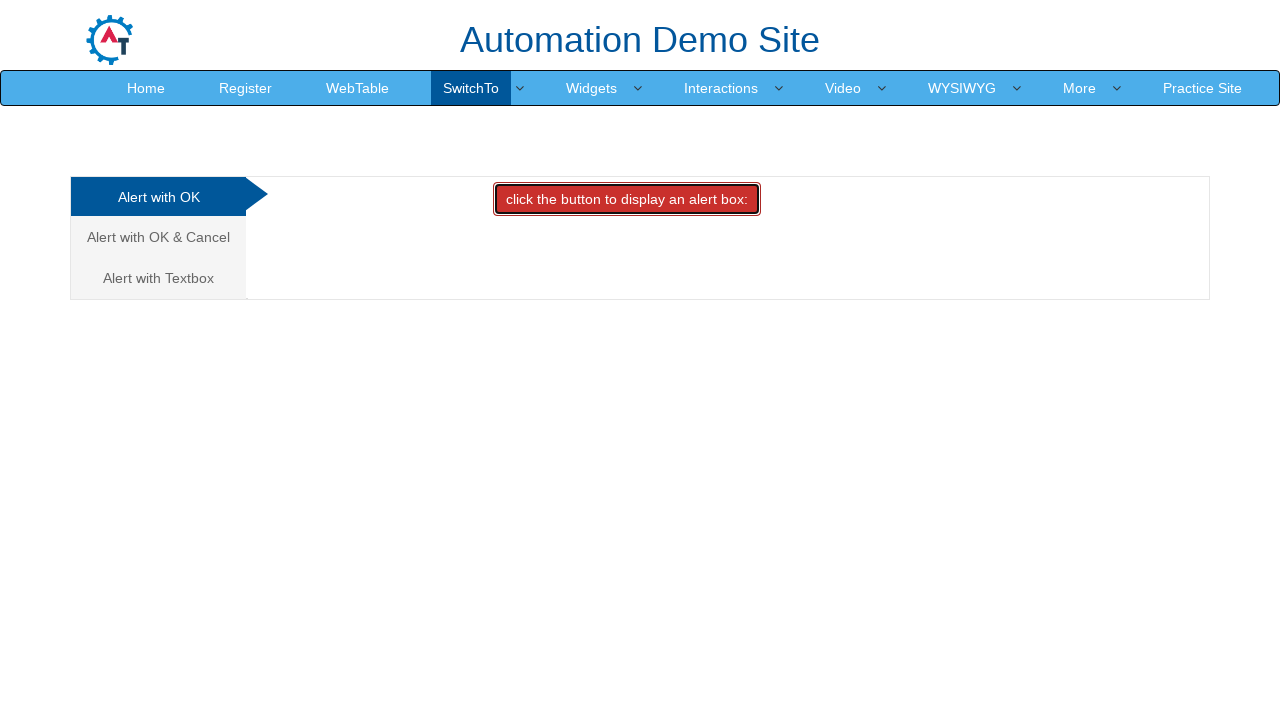

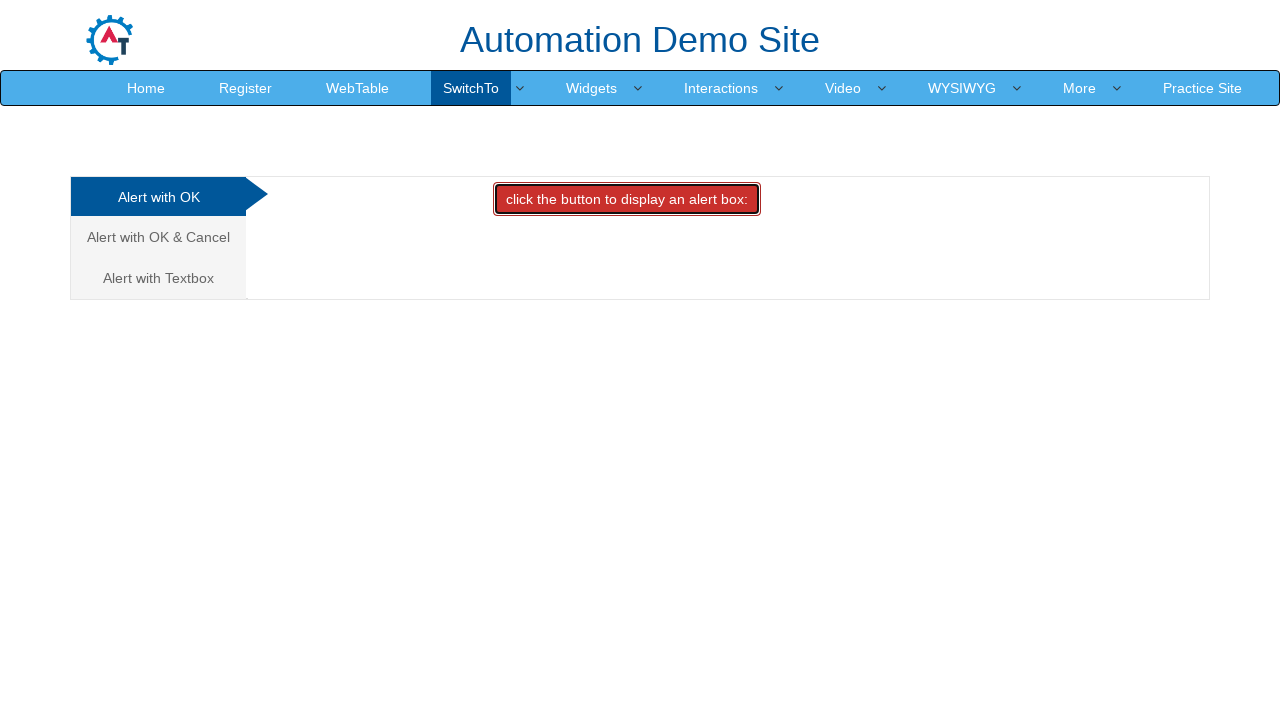